Tests a registration form by filling in first name, last name, and email fields, then submitting and verifying the success message.

Starting URL: http://suninjuly.github.io/registration1.html

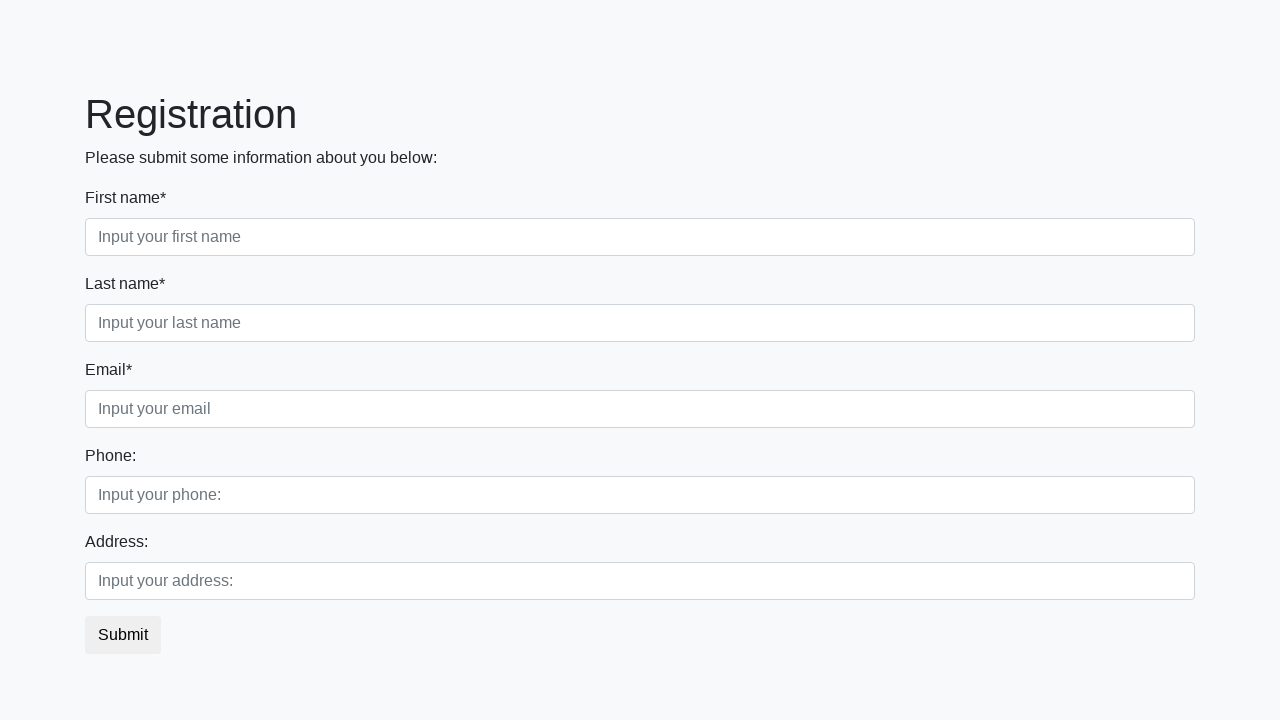

Filled first name field with 'Alexander' on input[placeholder='Input your first name']
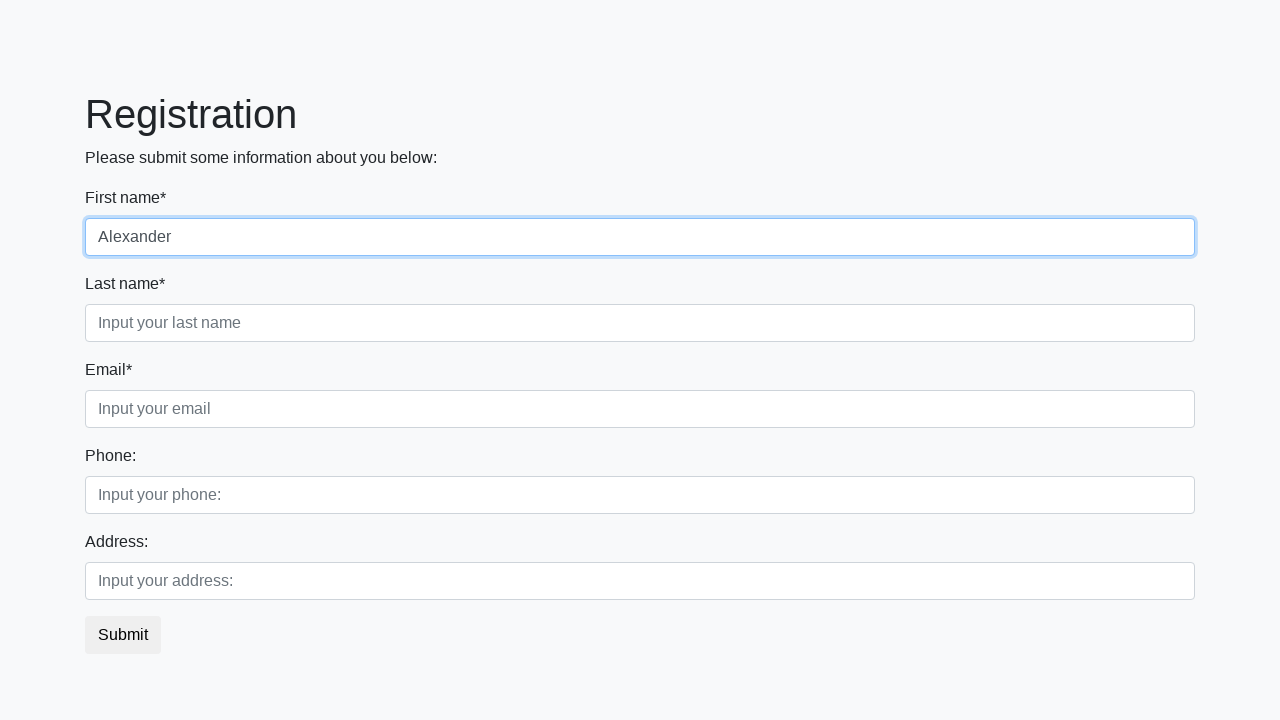

Filled last name field with 'Thompson' on input[placeholder='Input your last name']
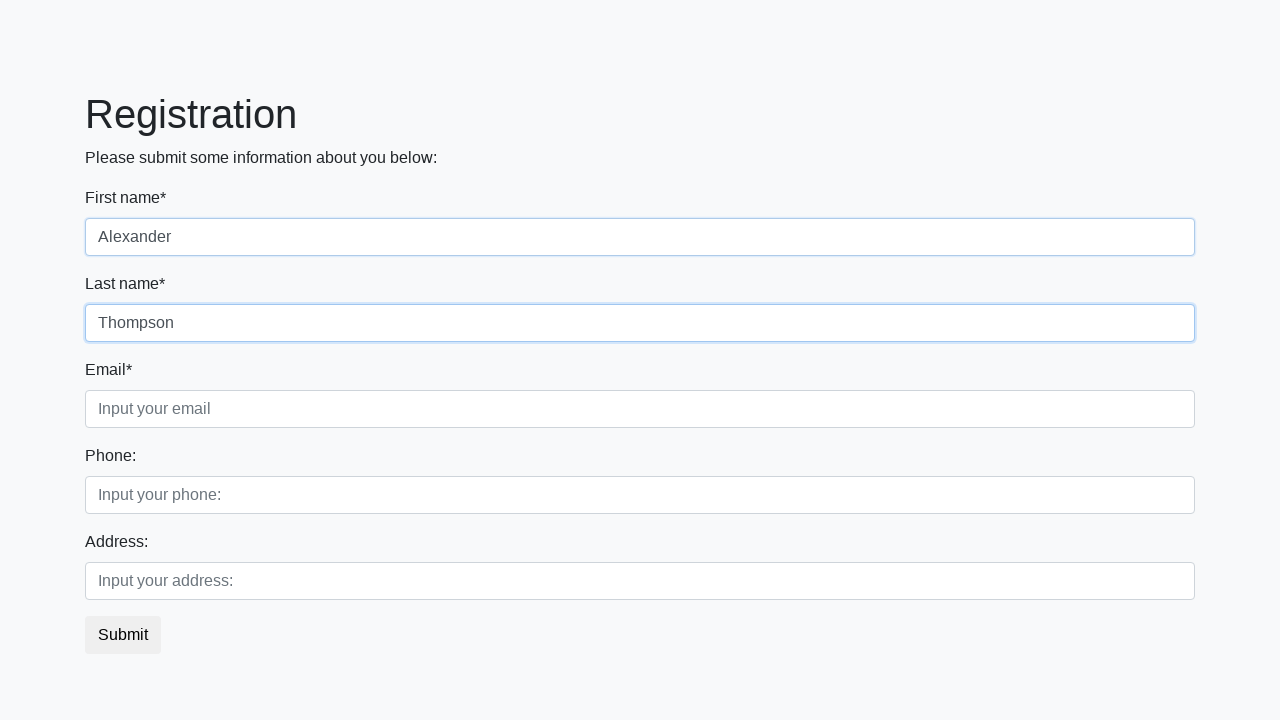

Filled email field with 'alex.thompson@example.com' on input[placeholder='Input your email']
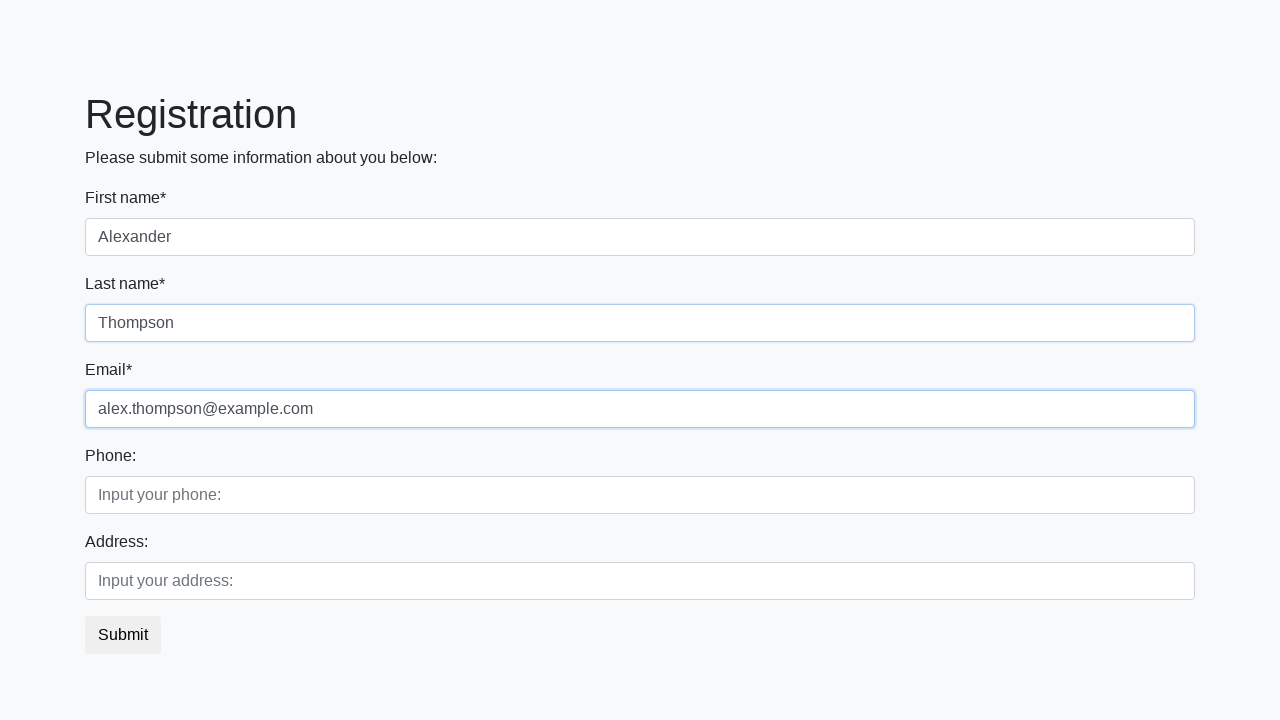

Clicked the submit button to register at (123, 635) on button.btn
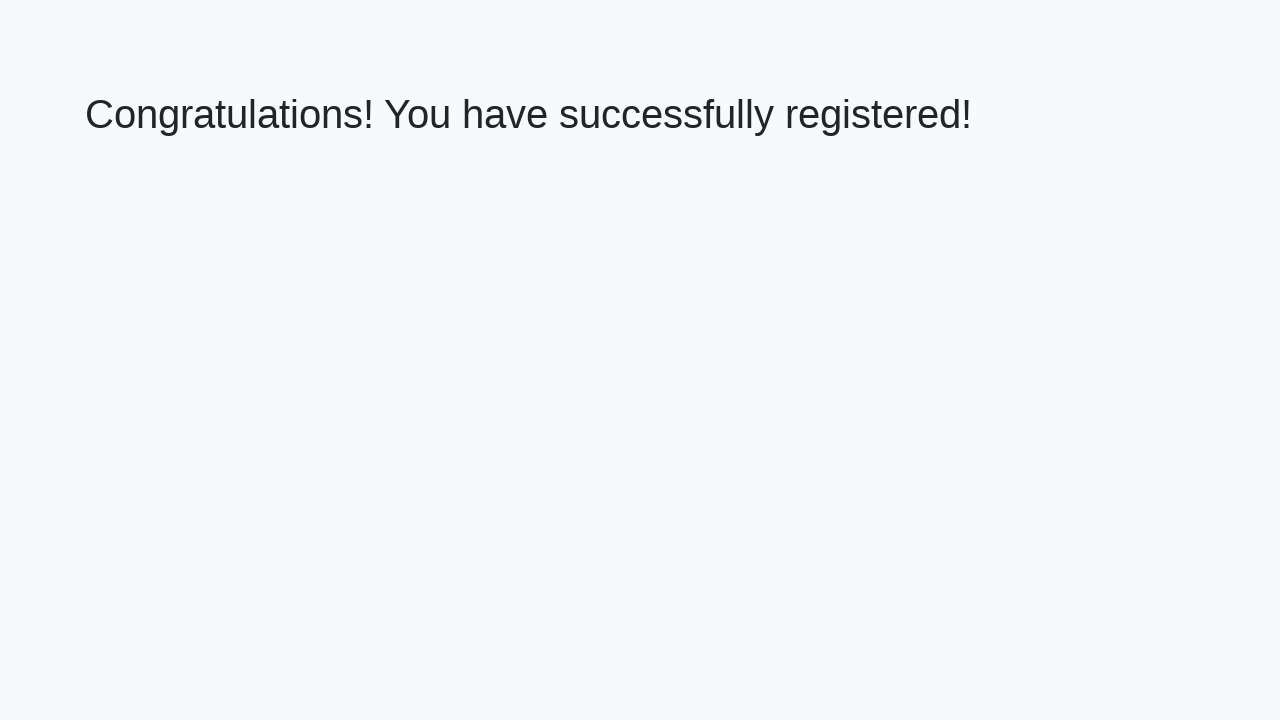

Success message heading loaded after form submission
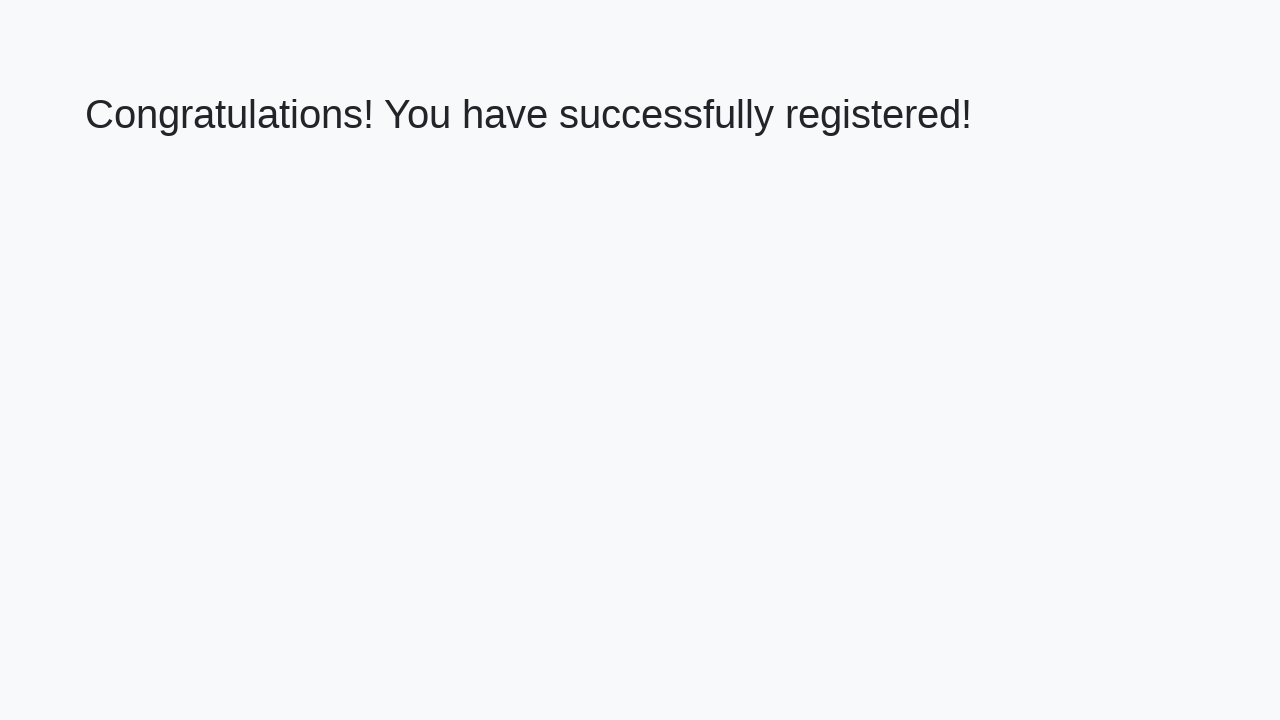

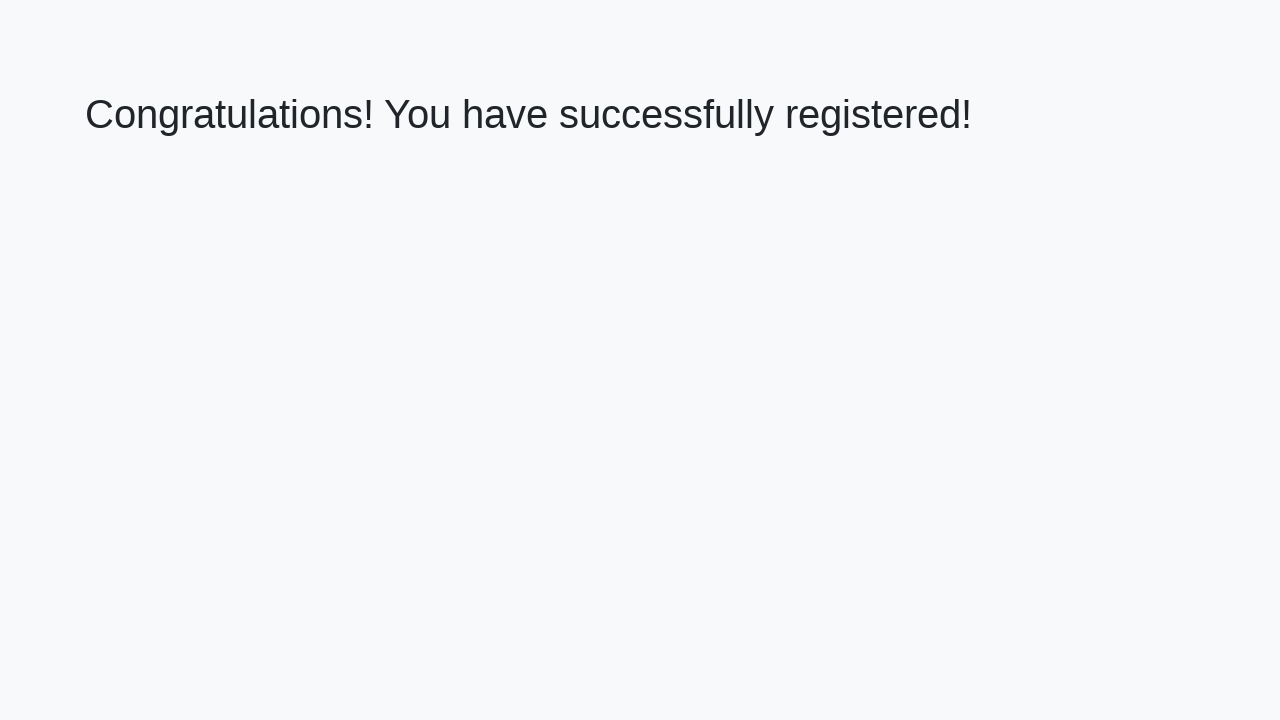